Tests drag and drop functionality by dragging an element onto a drop target within an iframe using the dragAndDrop action.

Starting URL: https://jqueryui.com/droppable/

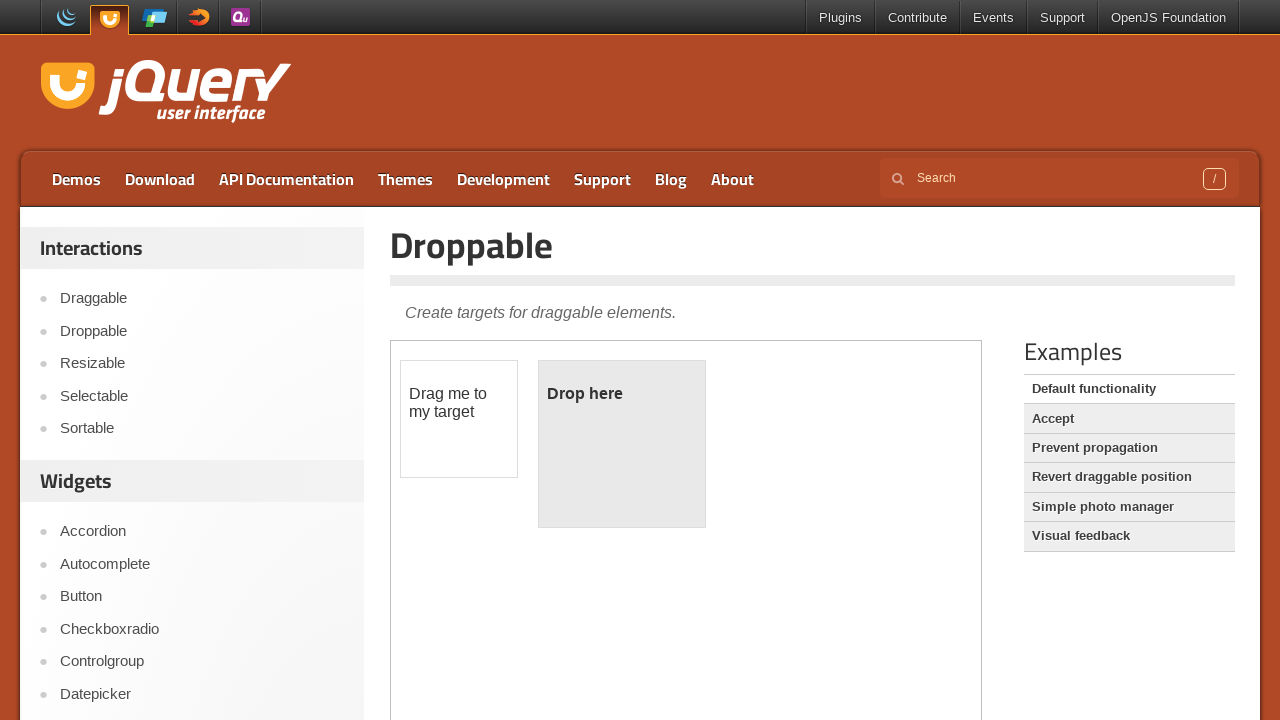

Located the demo iframe containing draggable elements
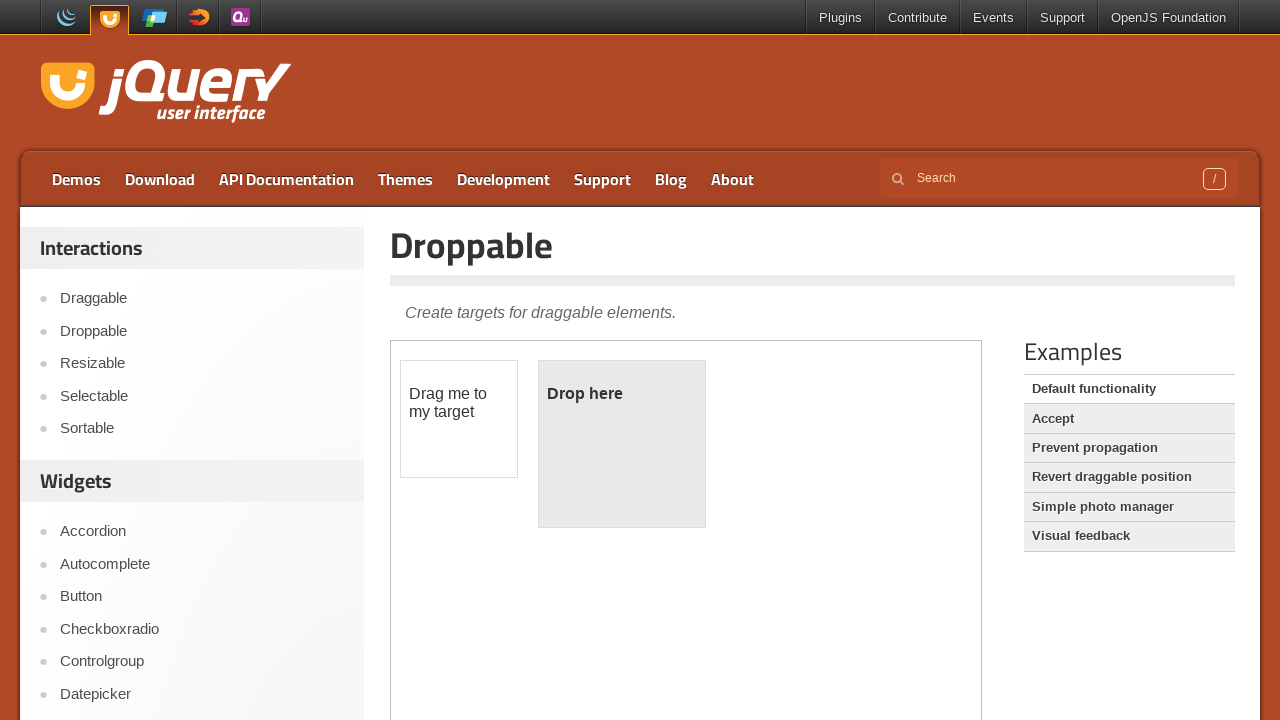

Located the draggable element with id 'draggable'
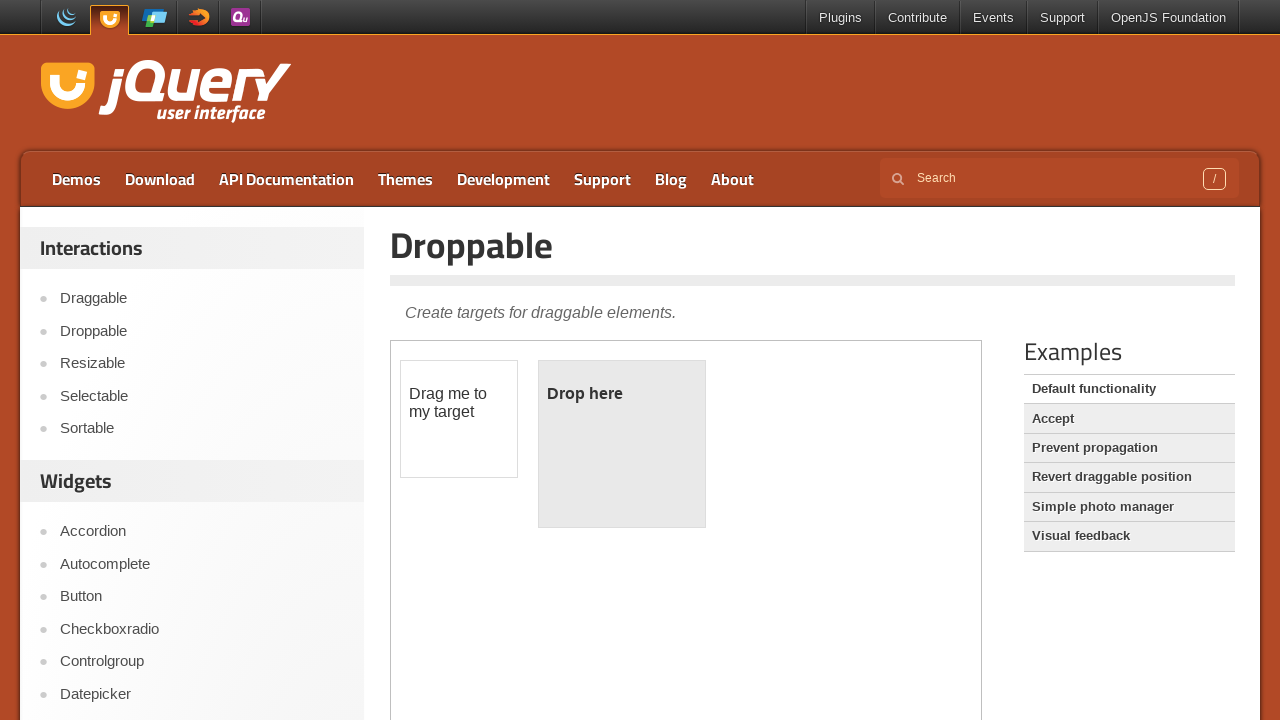

Located the droppable target element with id 'droppable'
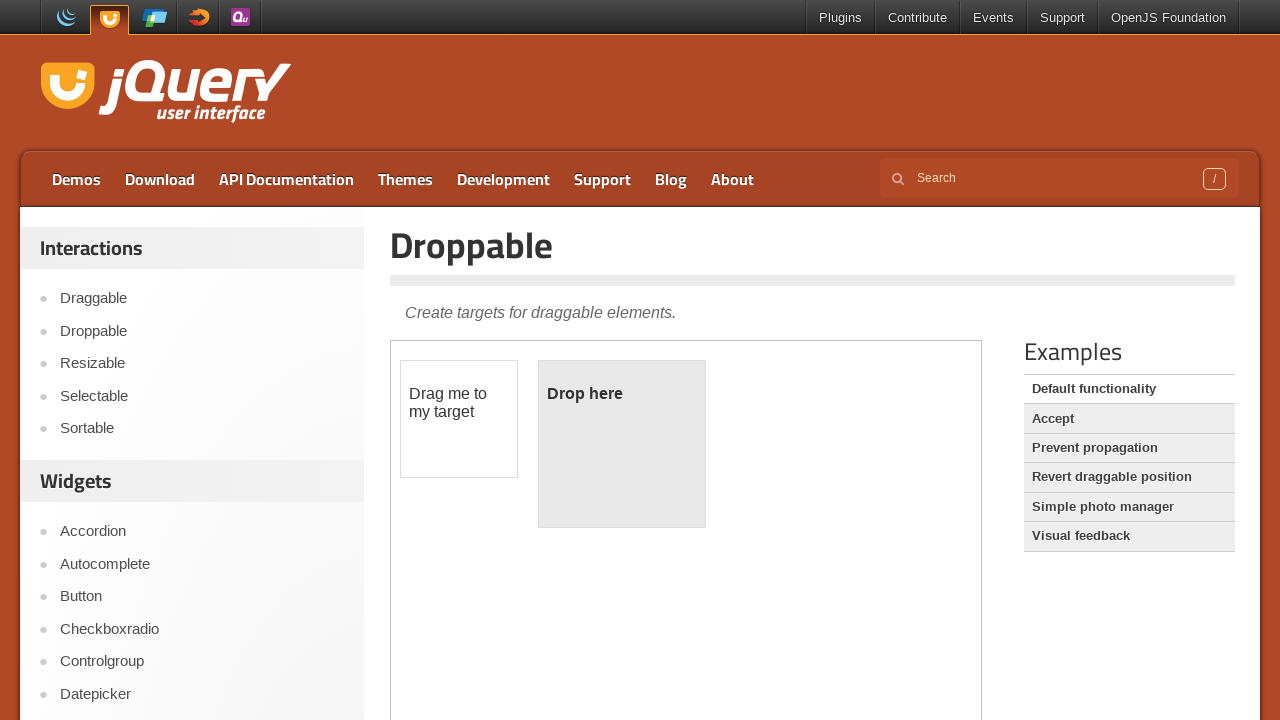

Dragged the draggable element onto the droppable target at (622, 444)
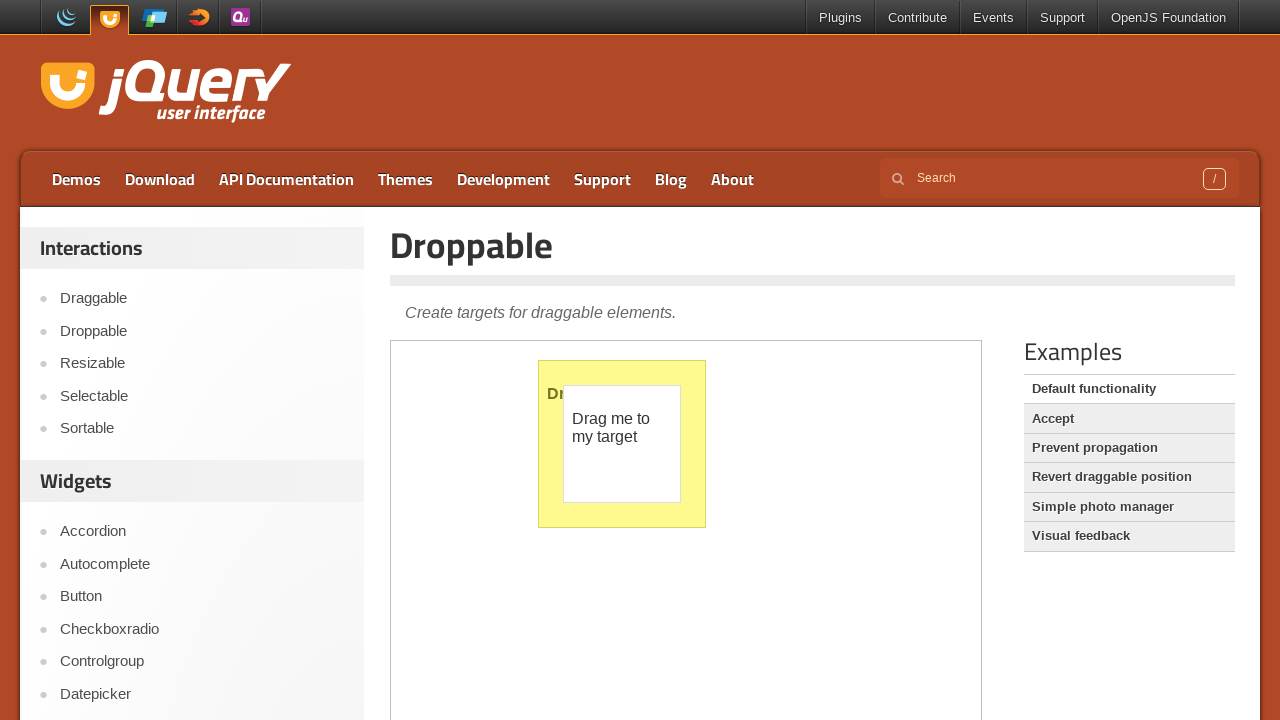

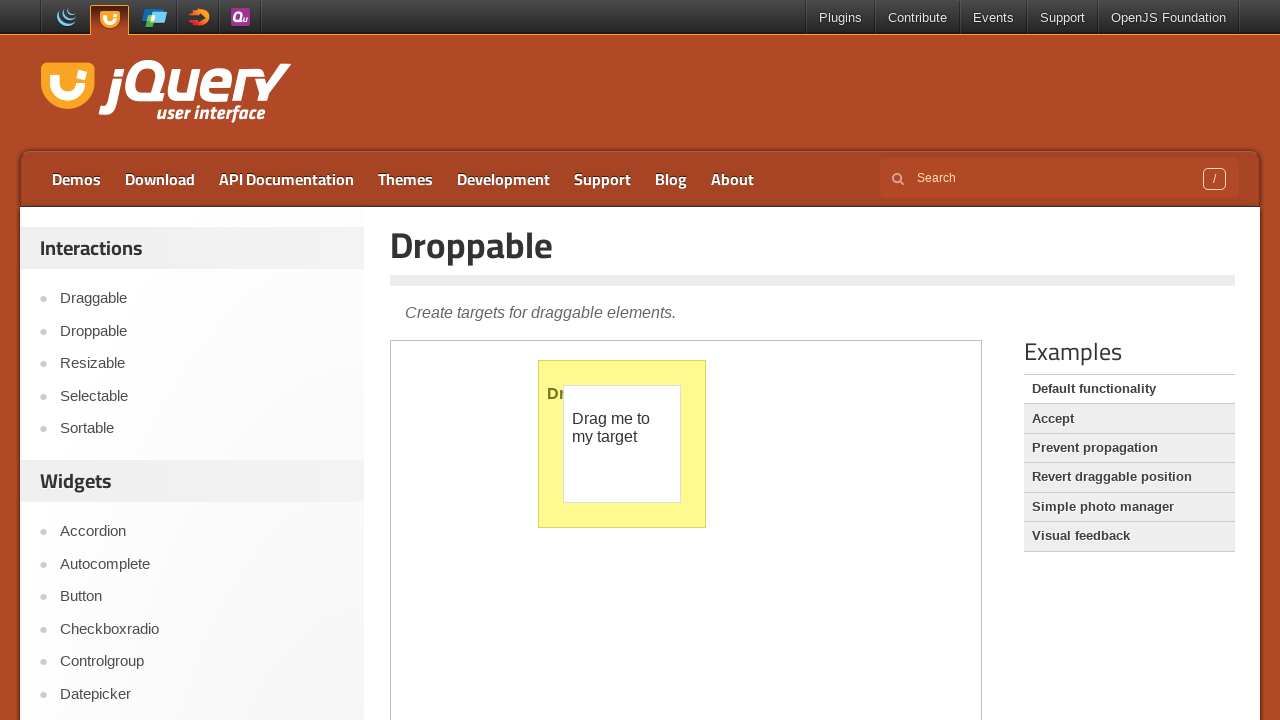